Validates that the book travel menu navigation items (Book, Flight status, Check-in, My trips) are displayed on the United Airlines homepage

Starting URL: https://www.united.com/en/us

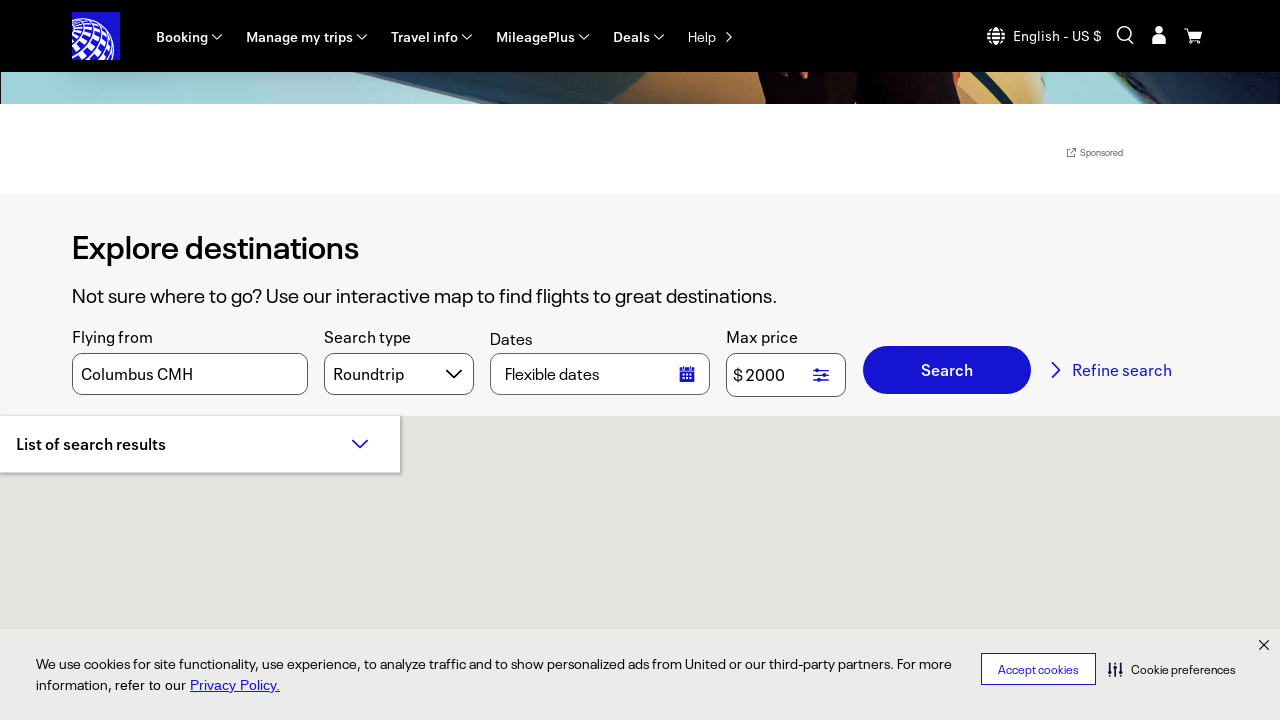

Waited for DOM to be fully loaded on United Airlines homepage
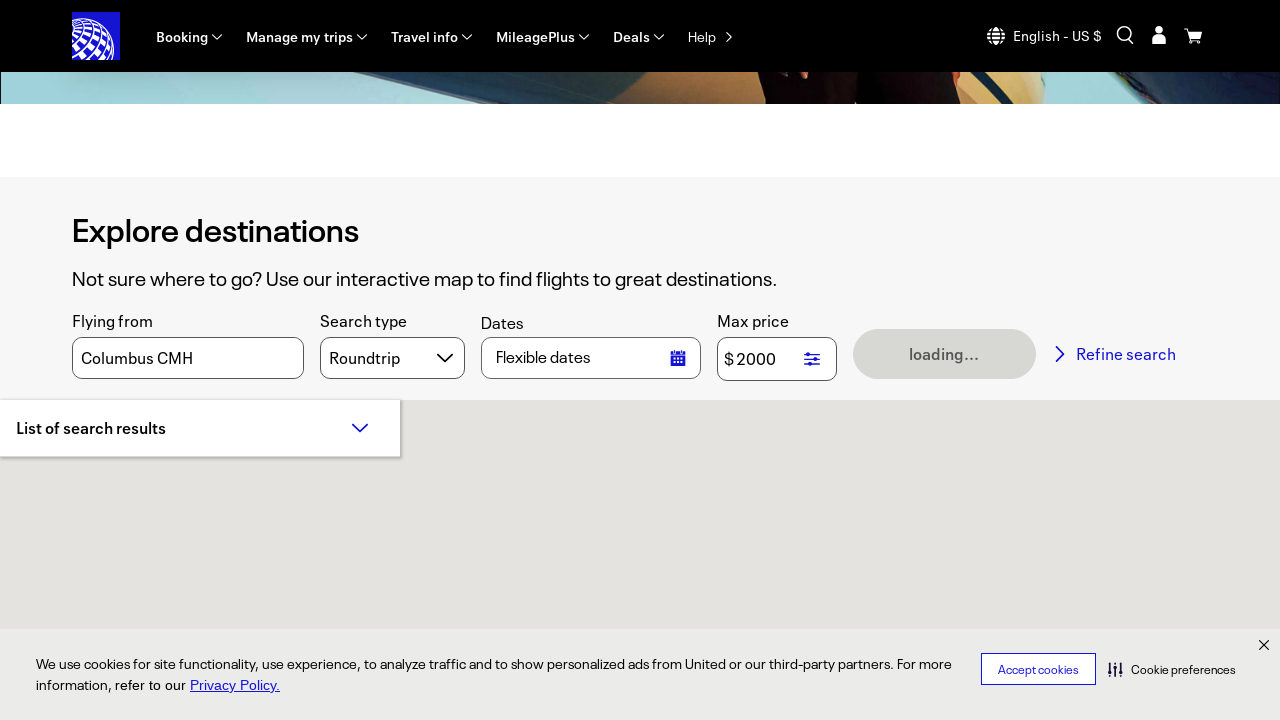

Verified 'Book' menu item is present
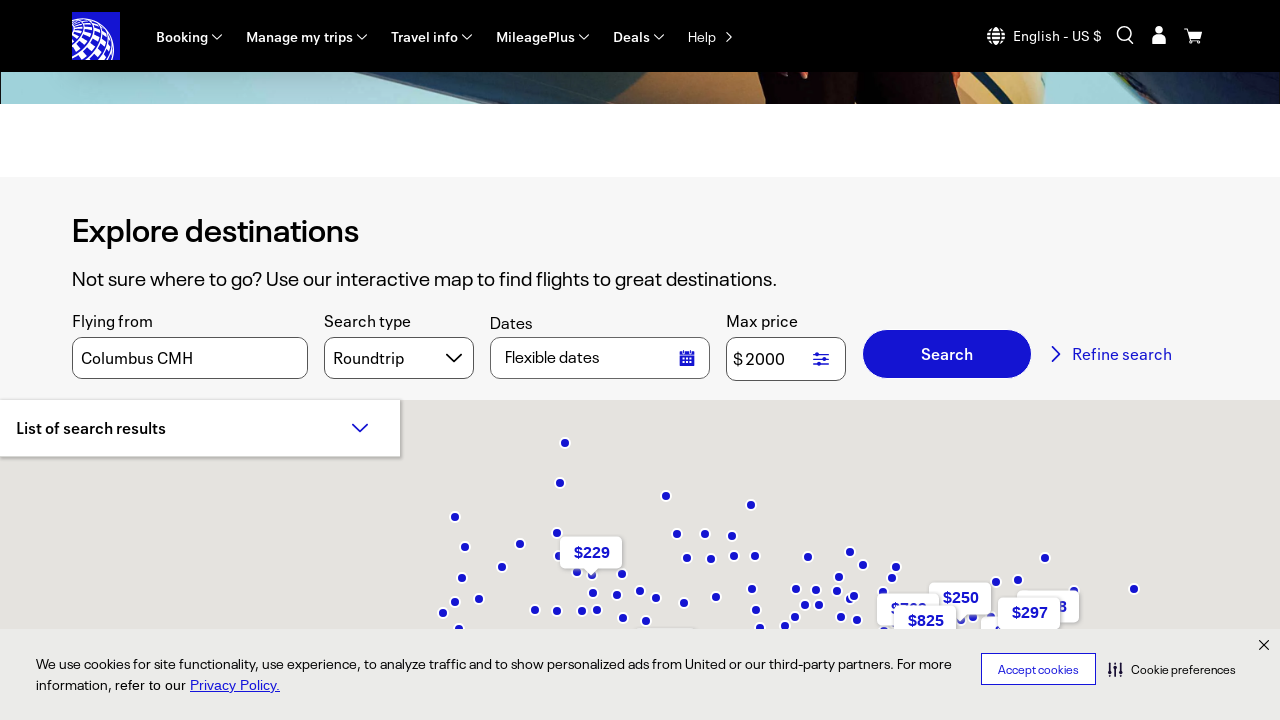

Verified 'Flight status' menu item is present
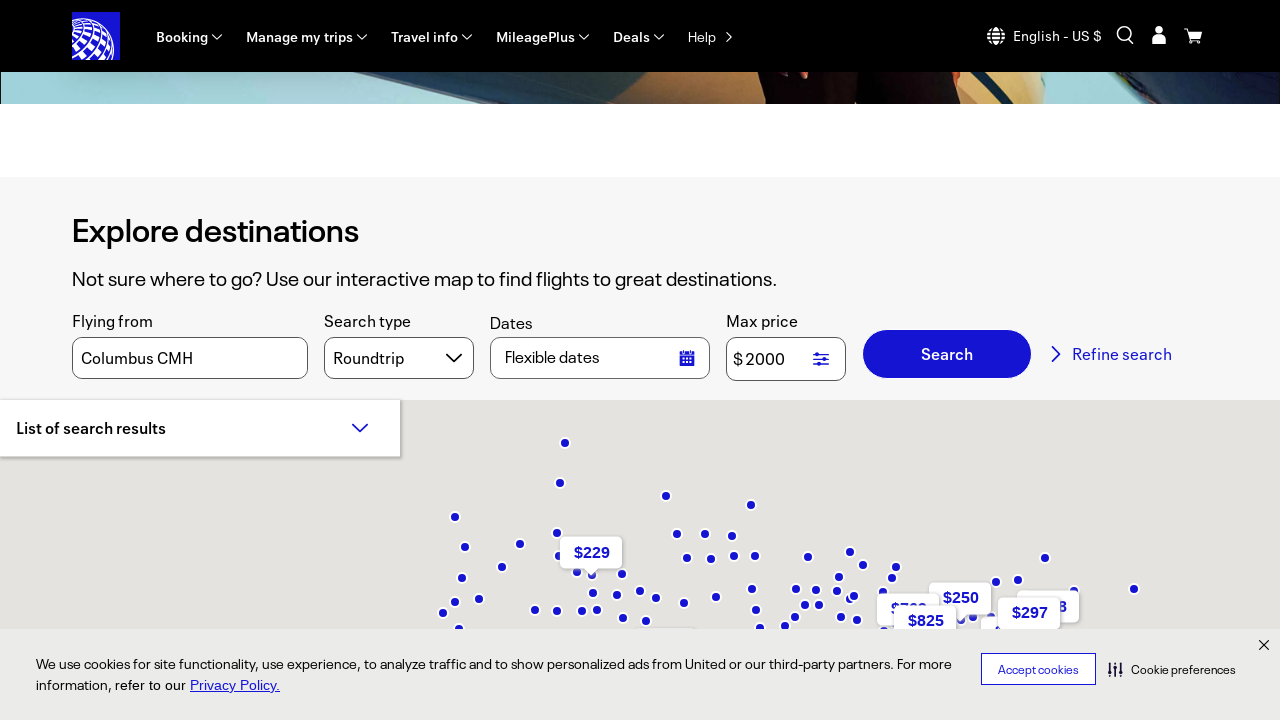

Verified 'Check-in' menu item is present
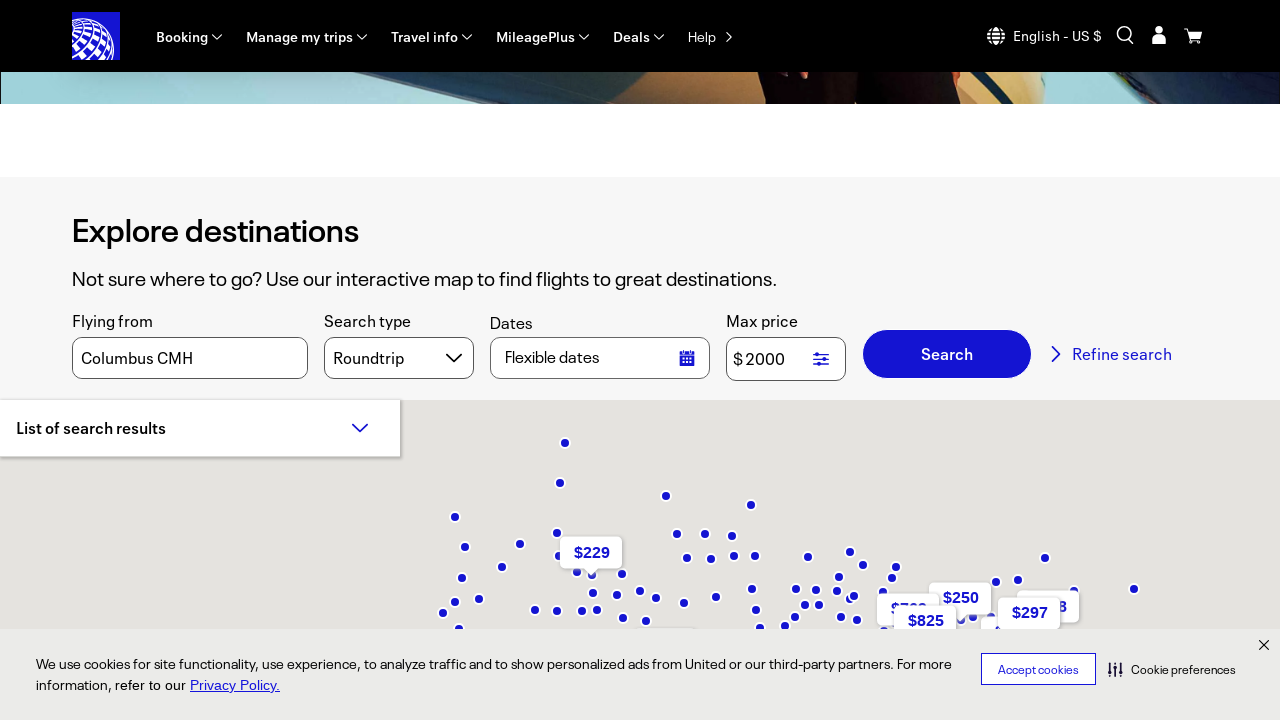

Verified 'My trips' menu item is present
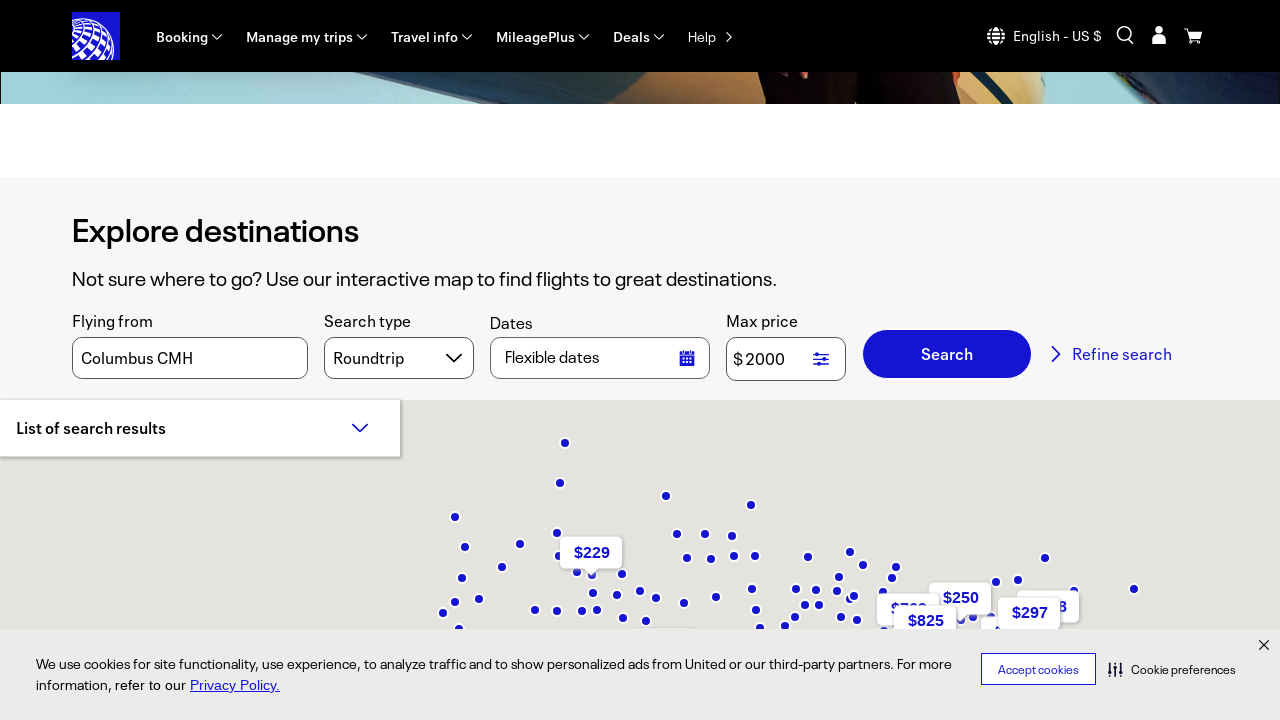

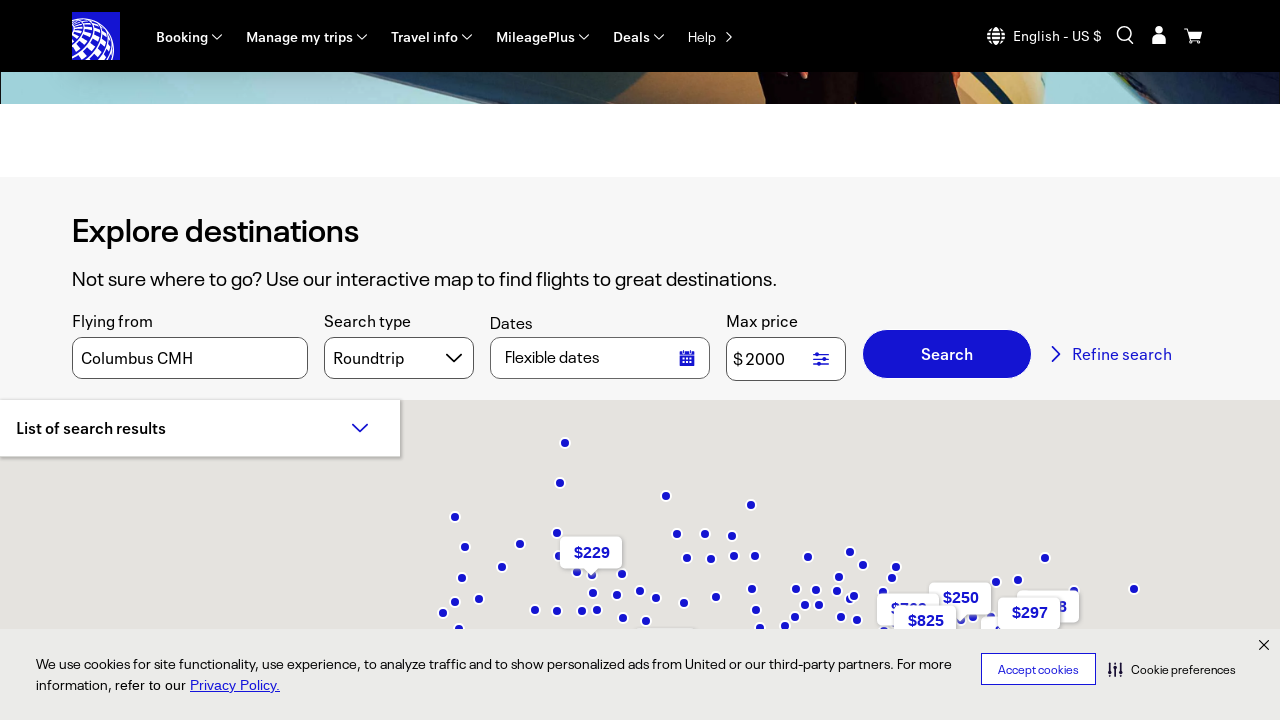